Tests file upload functionality by selecting a file and submitting the upload form

Starting URL: https://the-internet.herokuapp.com/upload

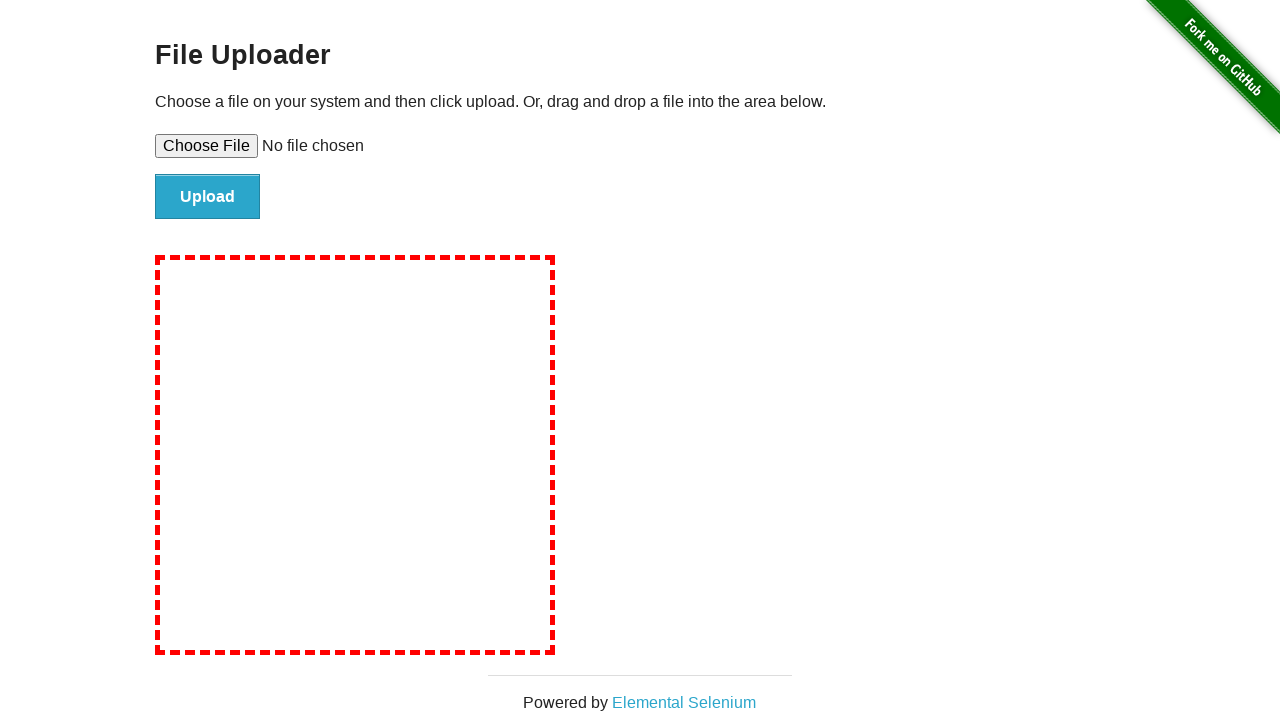

Selected test file for upload
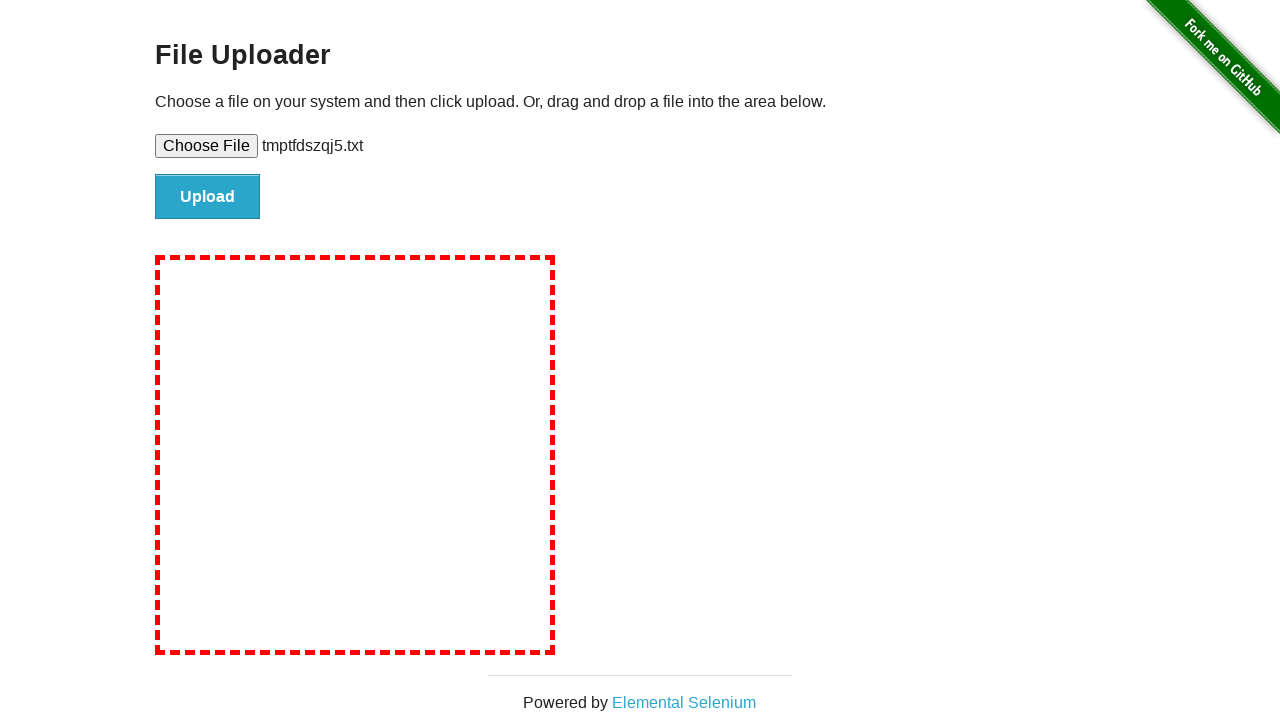

Clicked submit button to upload file at (208, 197) on #file-submit
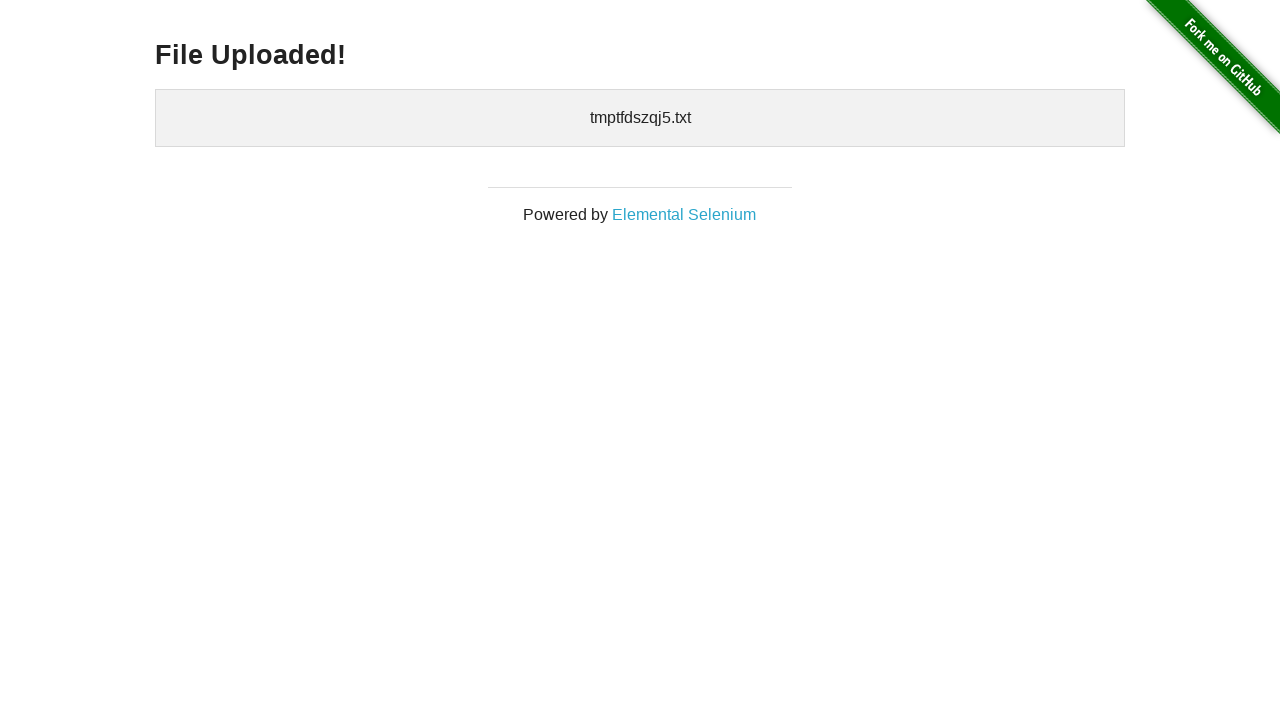

Upload confirmation message appeared
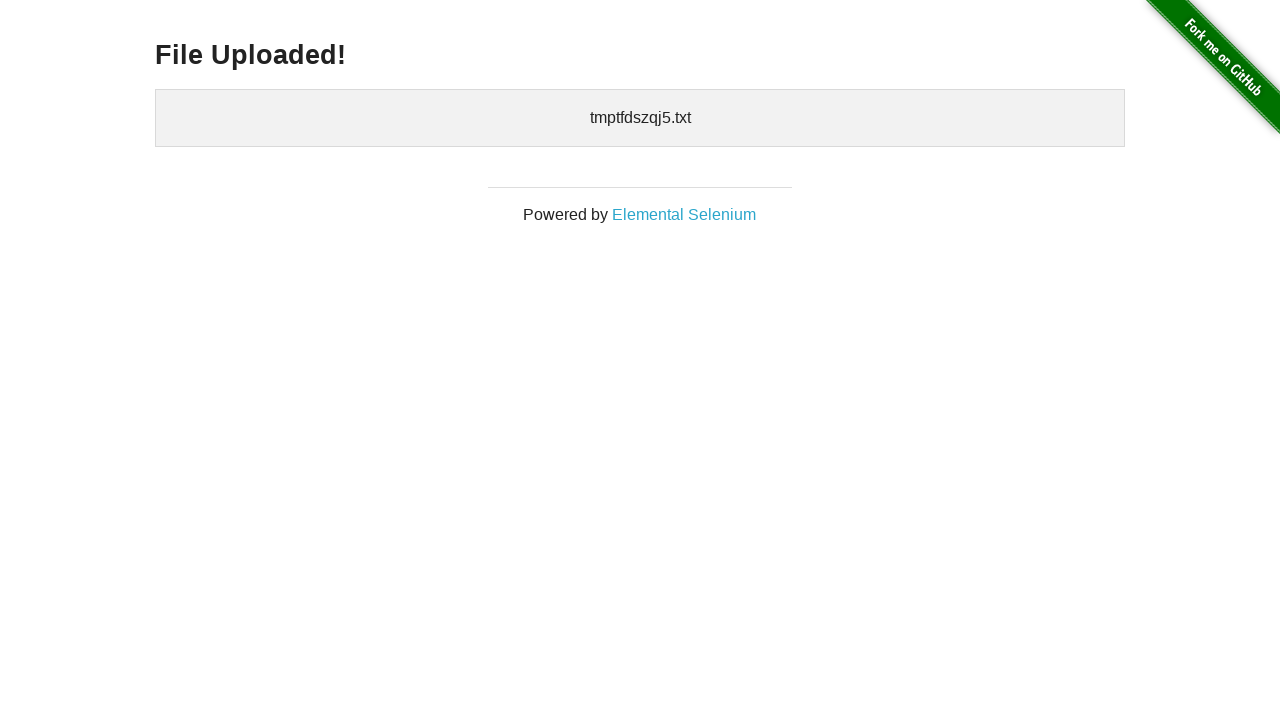

Cleaned up temporary test file
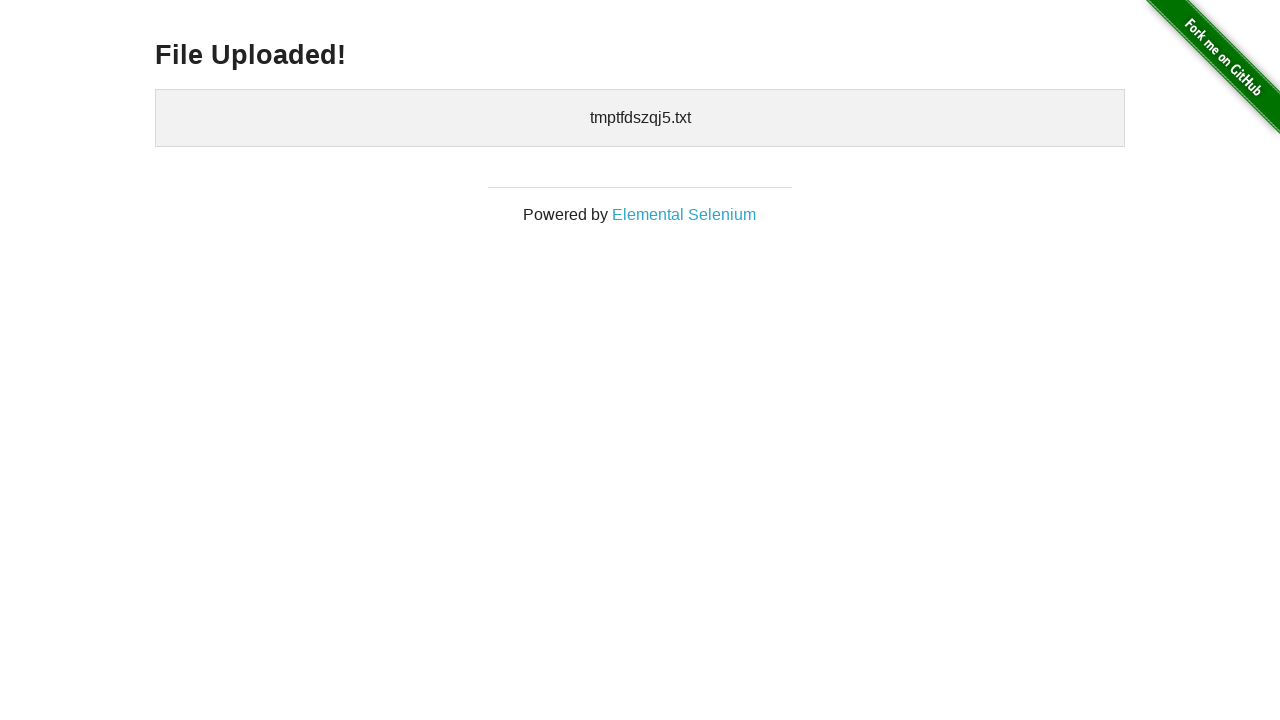

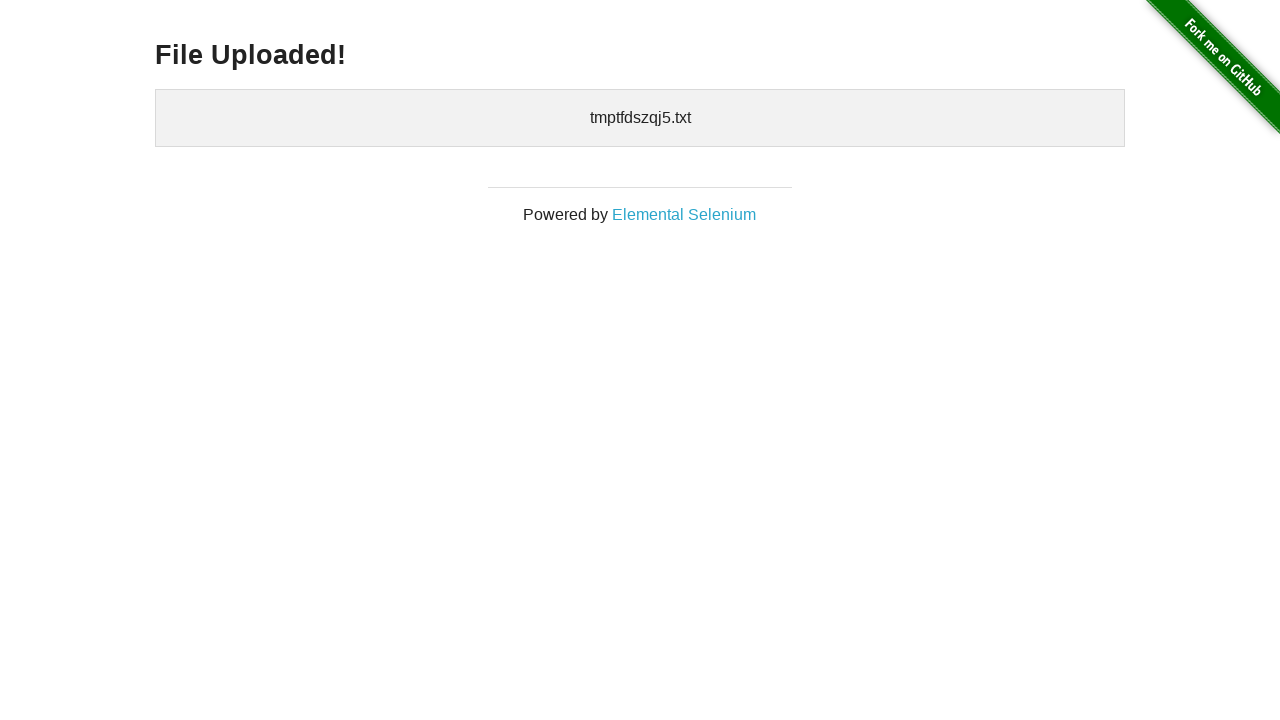